Tests scrolling functionality and validates the sum of values in a table by scrolling to the table, extracting values from cells, and comparing the calculated sum with the displayed total

Starting URL: https://rahulshettyacademy.com/AutomationPractice/

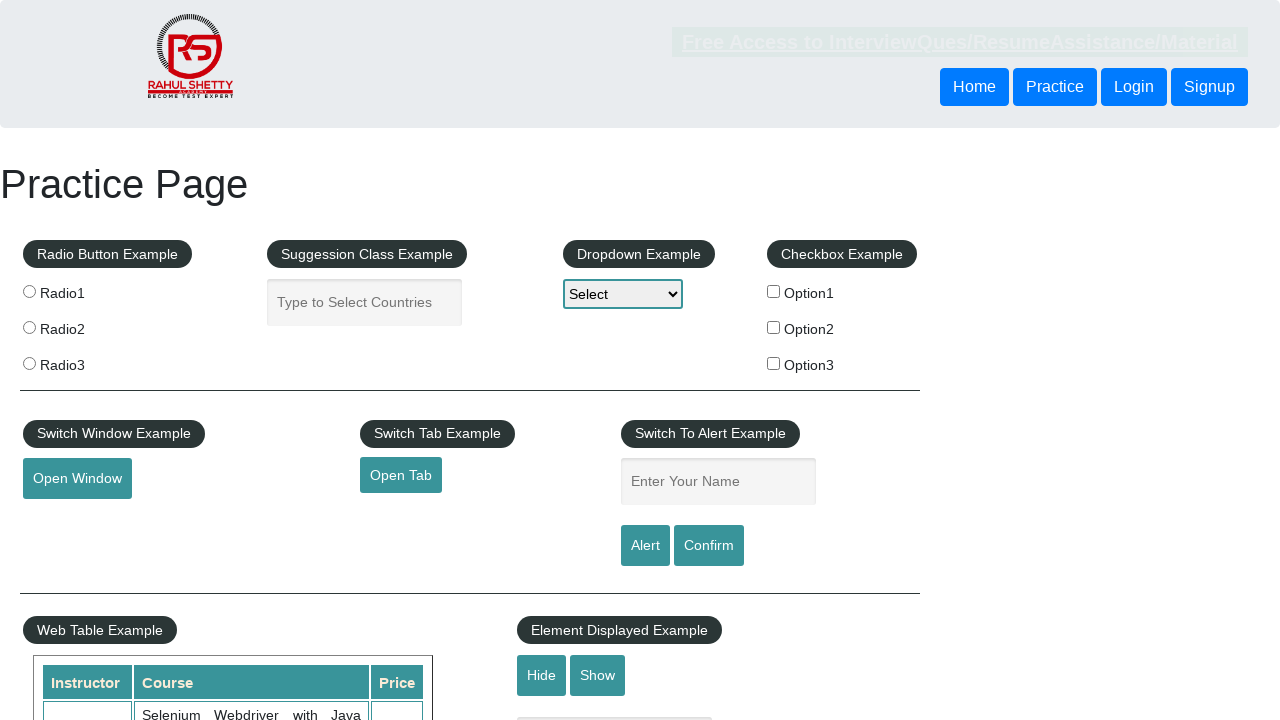

Scrolled down the page by 650 pixels
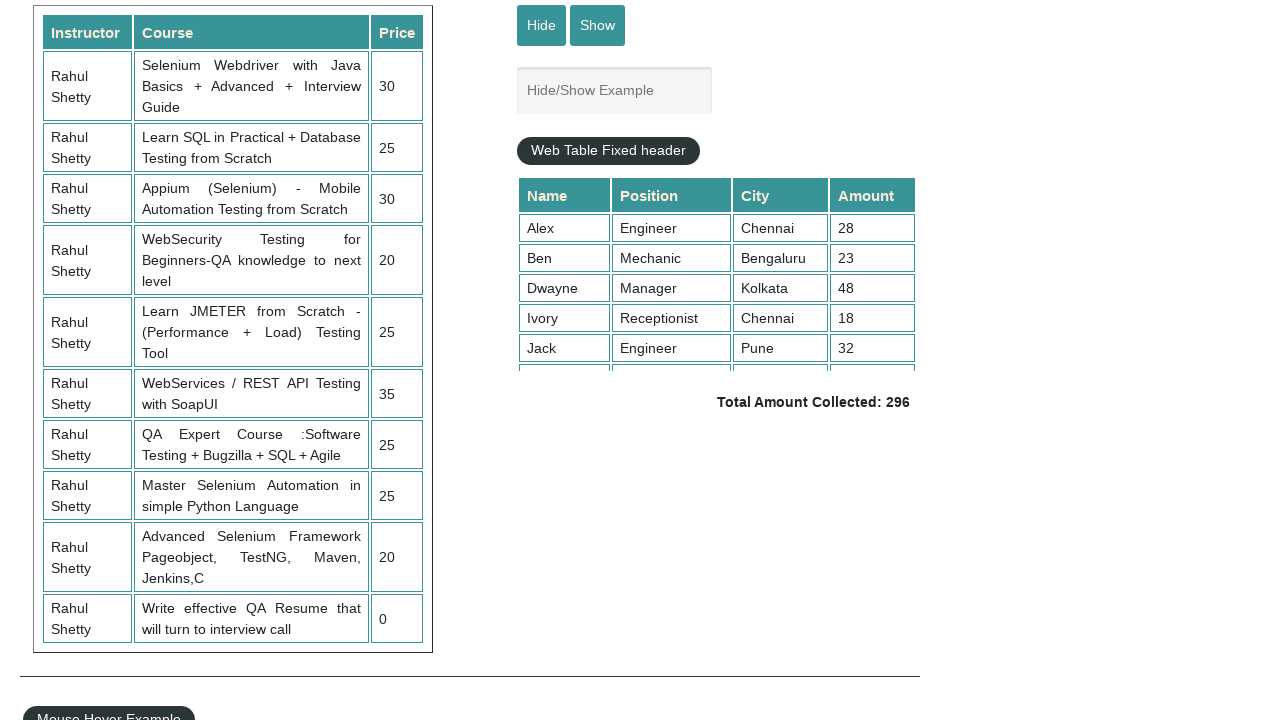

Scrolled within the fixed header table to position 500
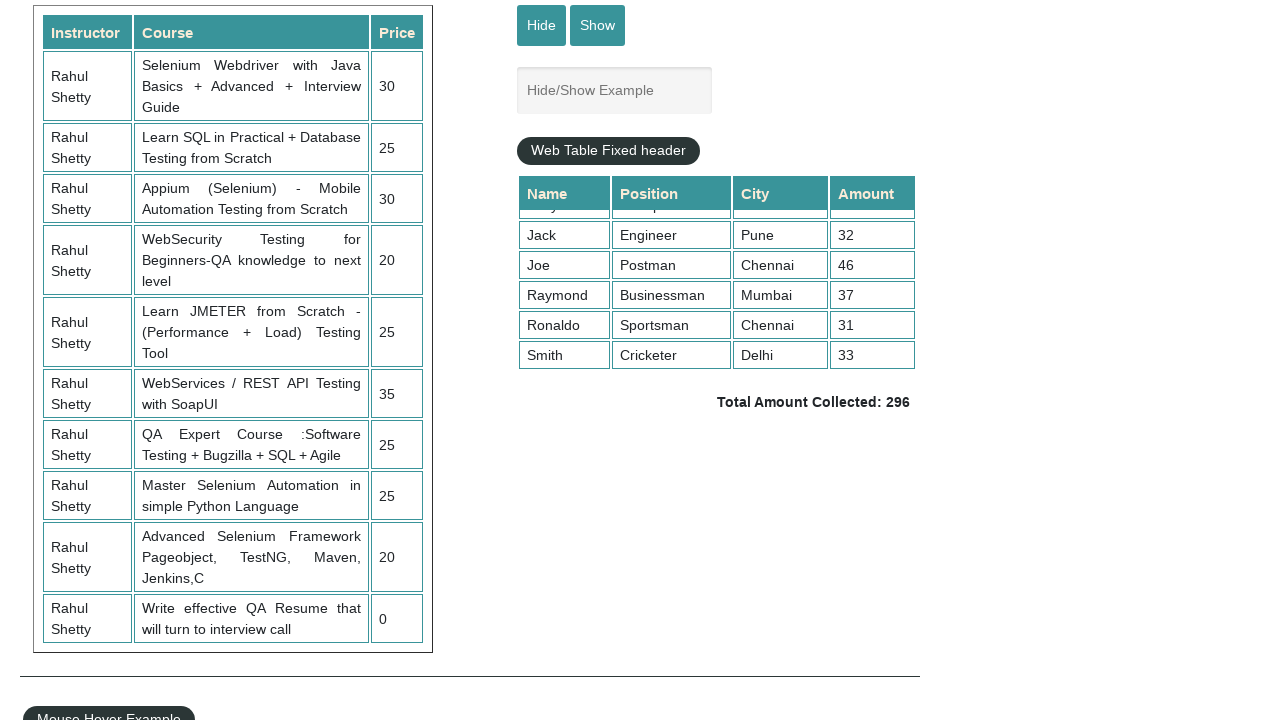

Located all amount values from the 4th column of the table
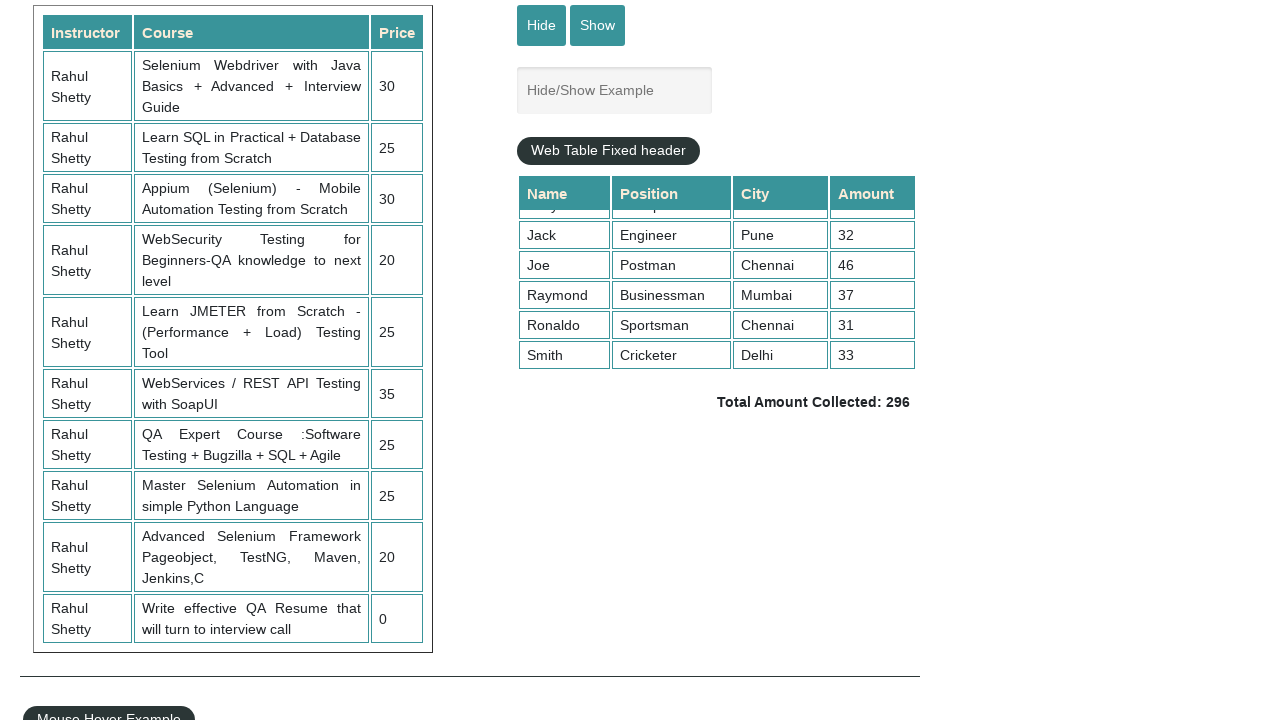

Calculated sum of all table amounts: 296
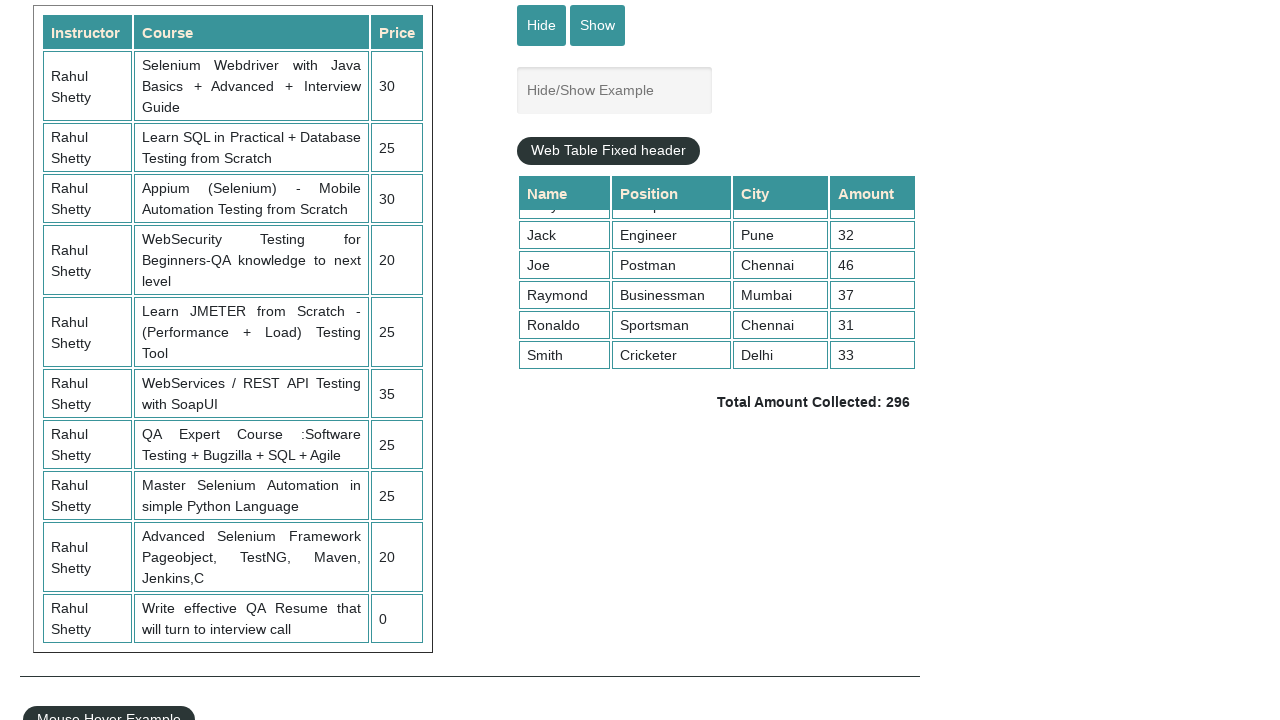

Retrieved displayed total amount from page
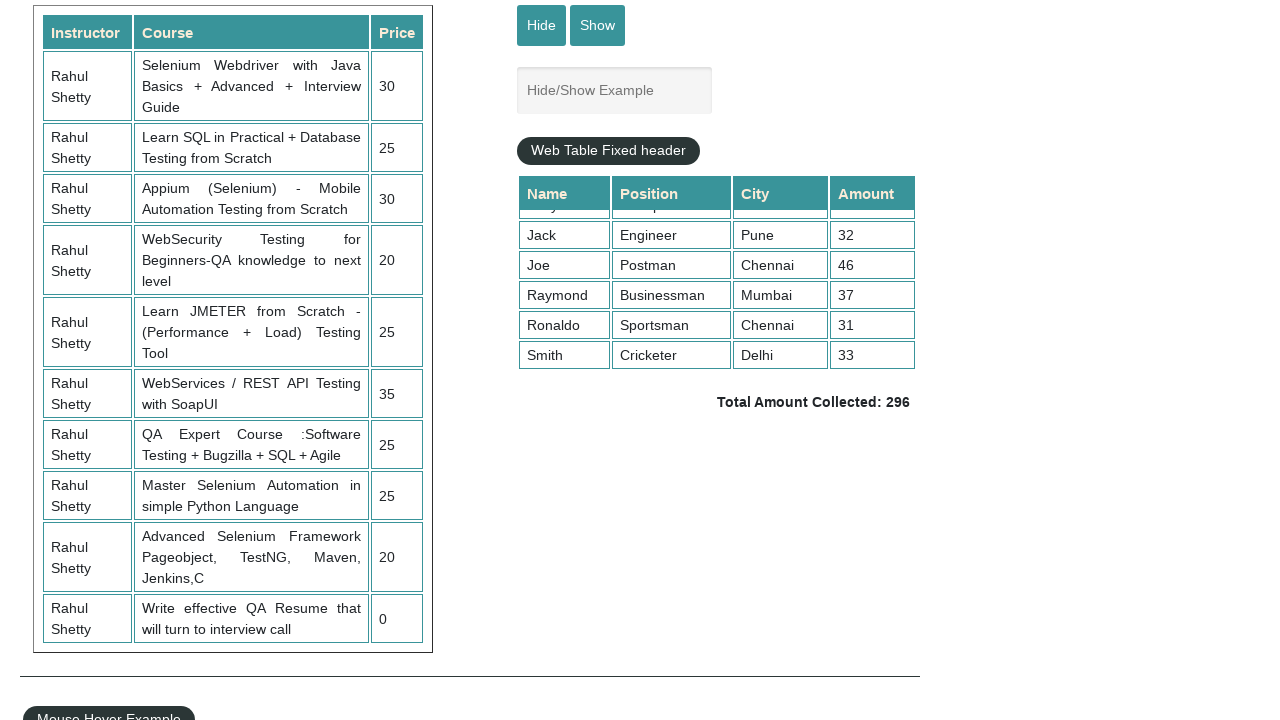

Parsed displayed total amount: 296
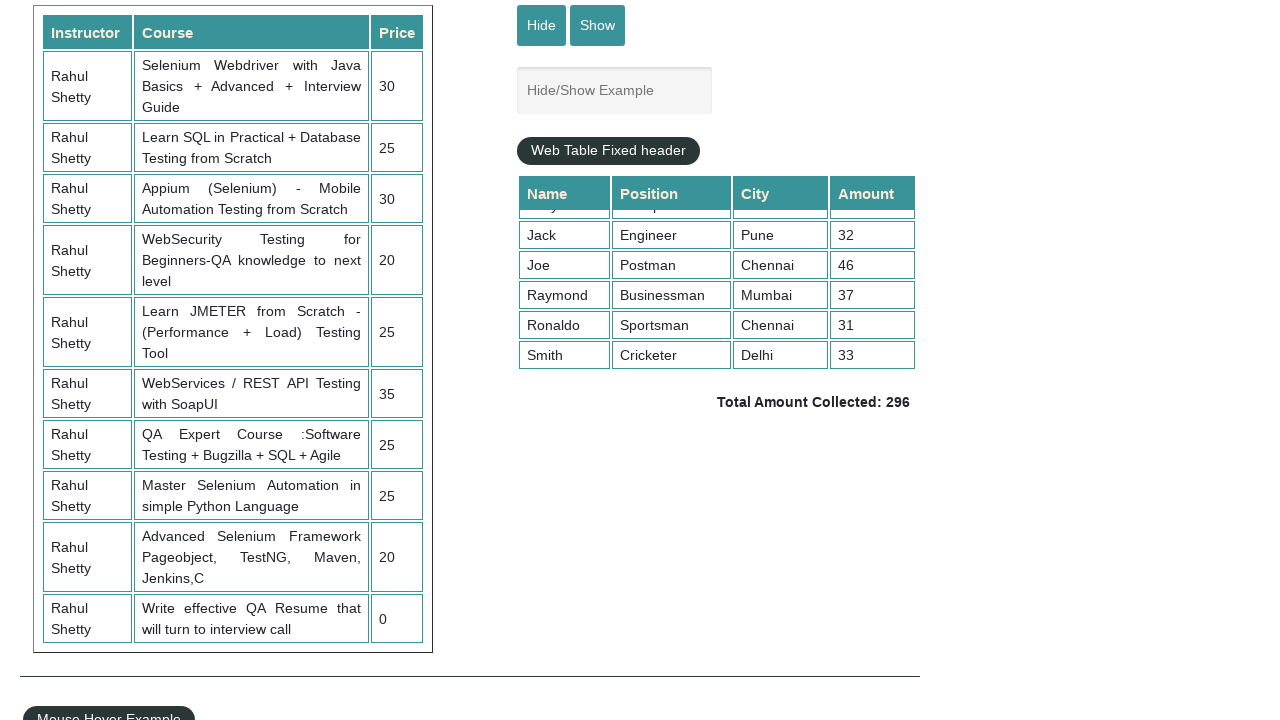

Verified calculated sum (296) matches displayed total (296)
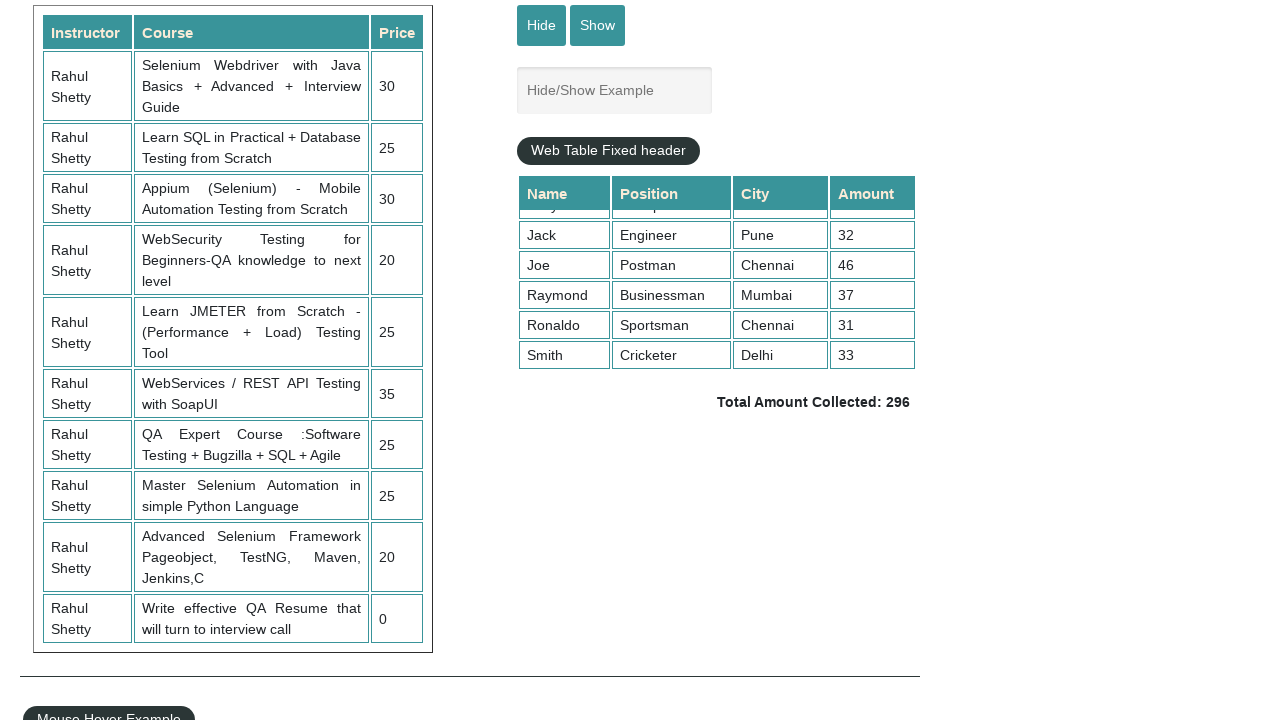

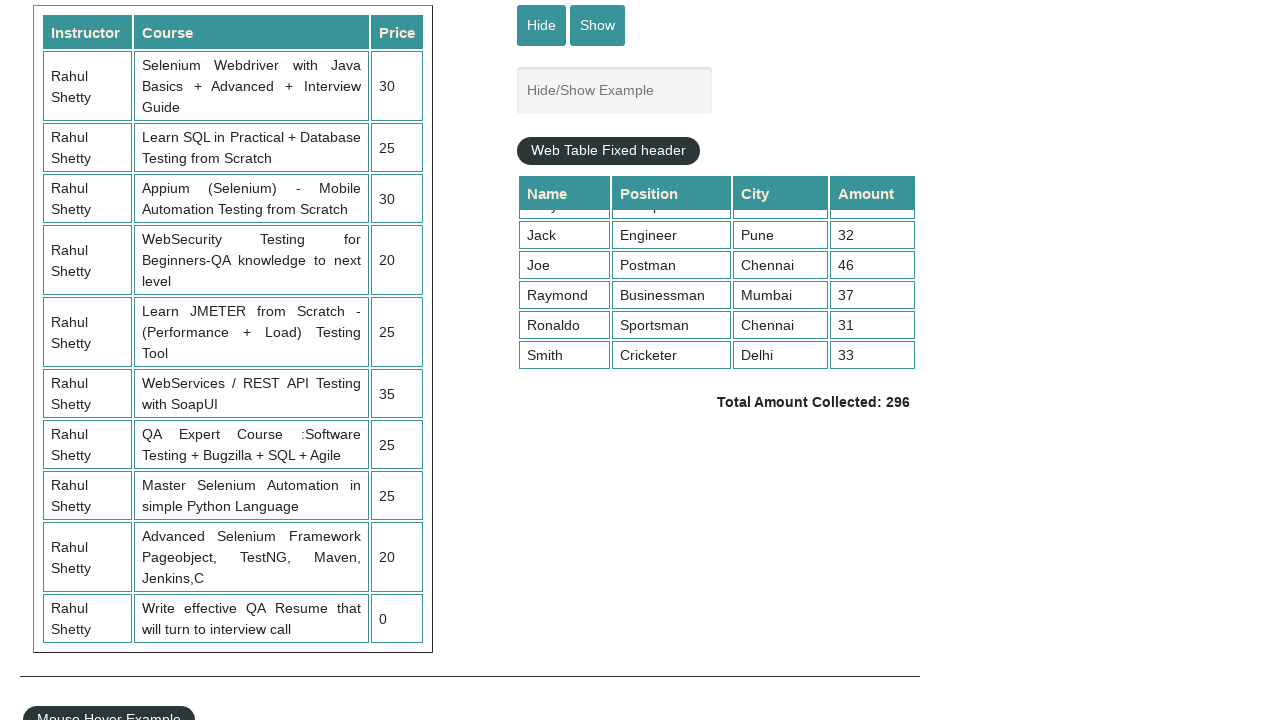